Tests key press functionality using keyboard actions by navigating to the Key Presses page, pressing the SPACE key, and verifying the result text displays the correct key pressed.

Starting URL: https://the-internet.herokuapp.com/

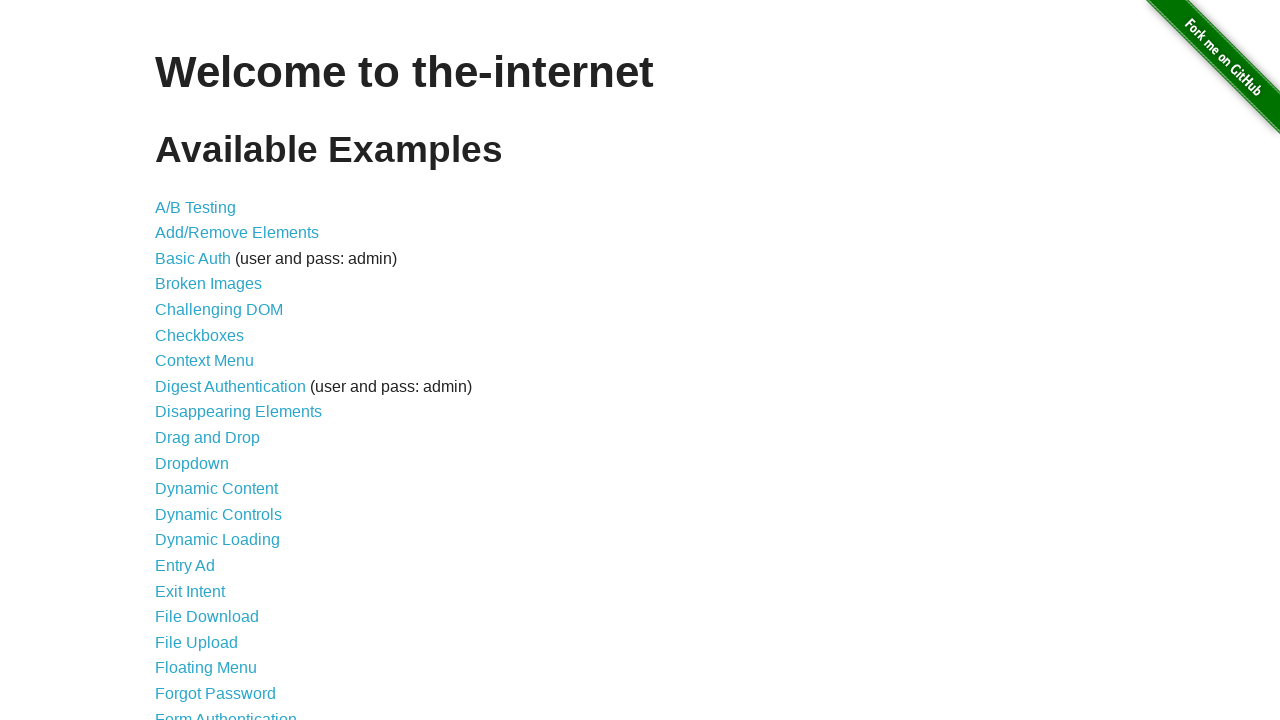

Clicked on Key Presses link to navigate to the key presses page at (200, 360) on a[href='/key_presses']
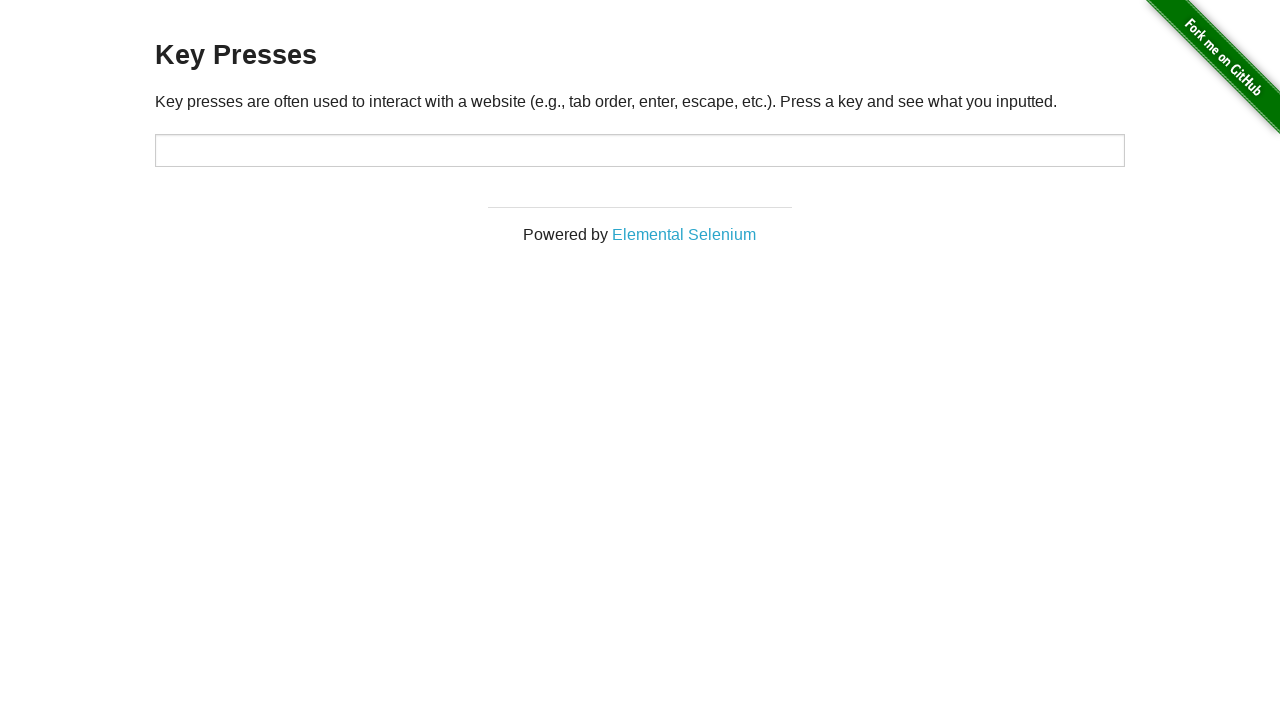

Key Presses page loaded - target input field is visible
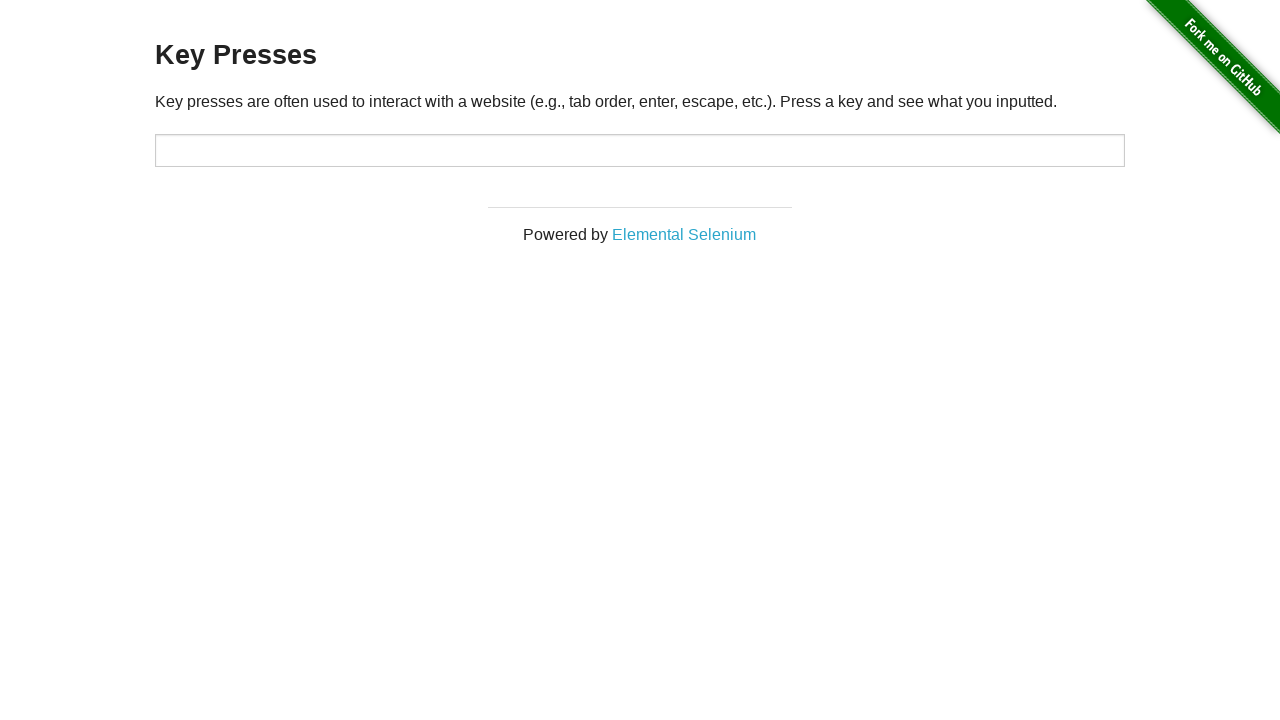

Focused on the target input field on #target
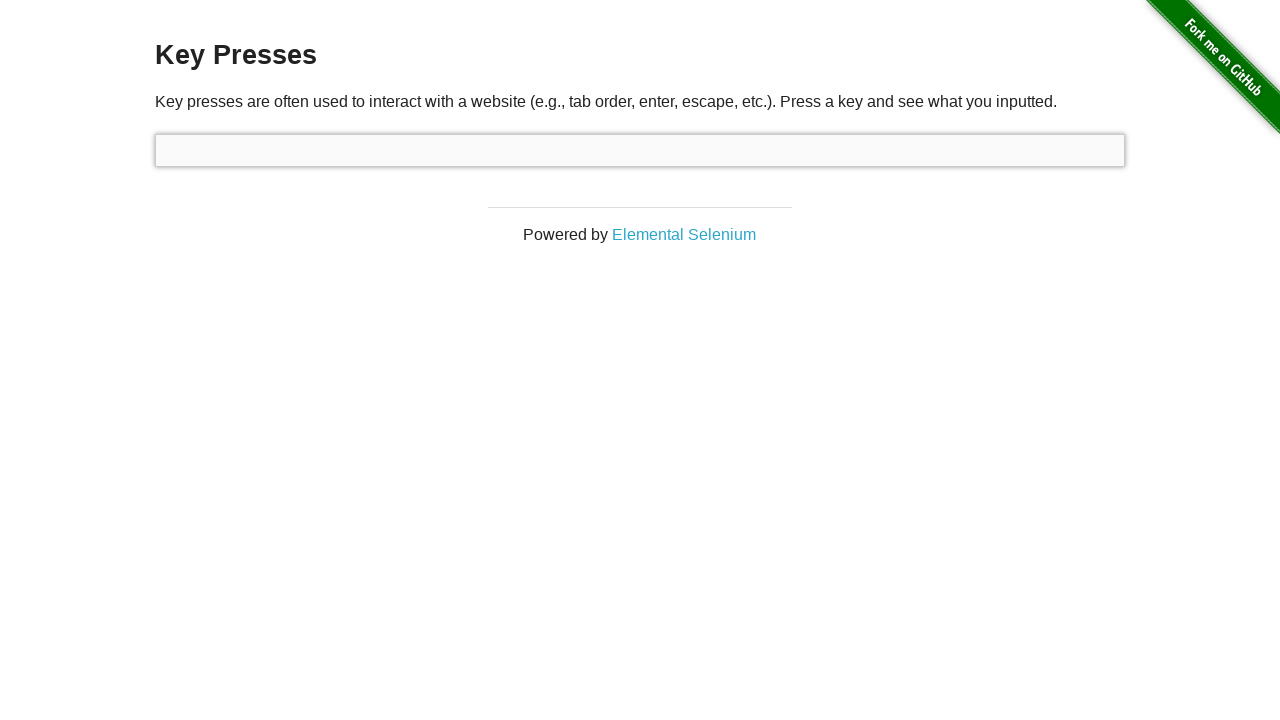

Pressed SPACE key
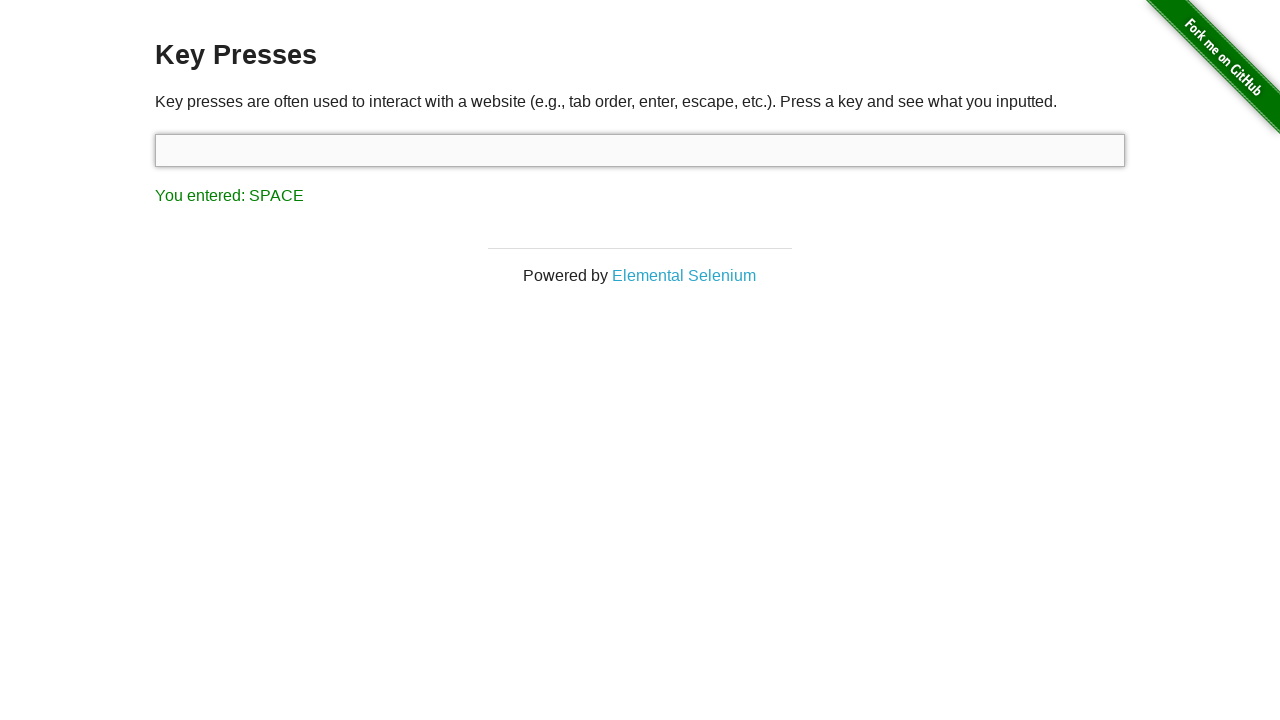

Retrieved result text from the result field
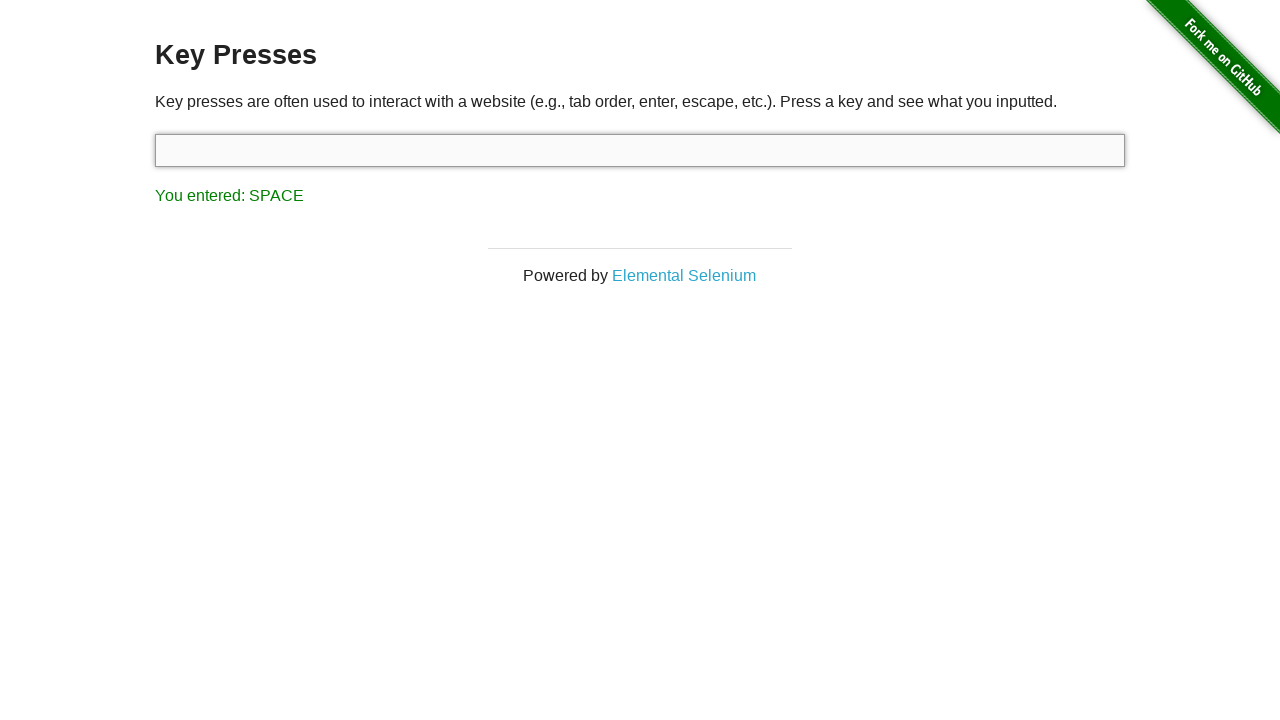

Verified that result text contains 'You entered: SPACE'
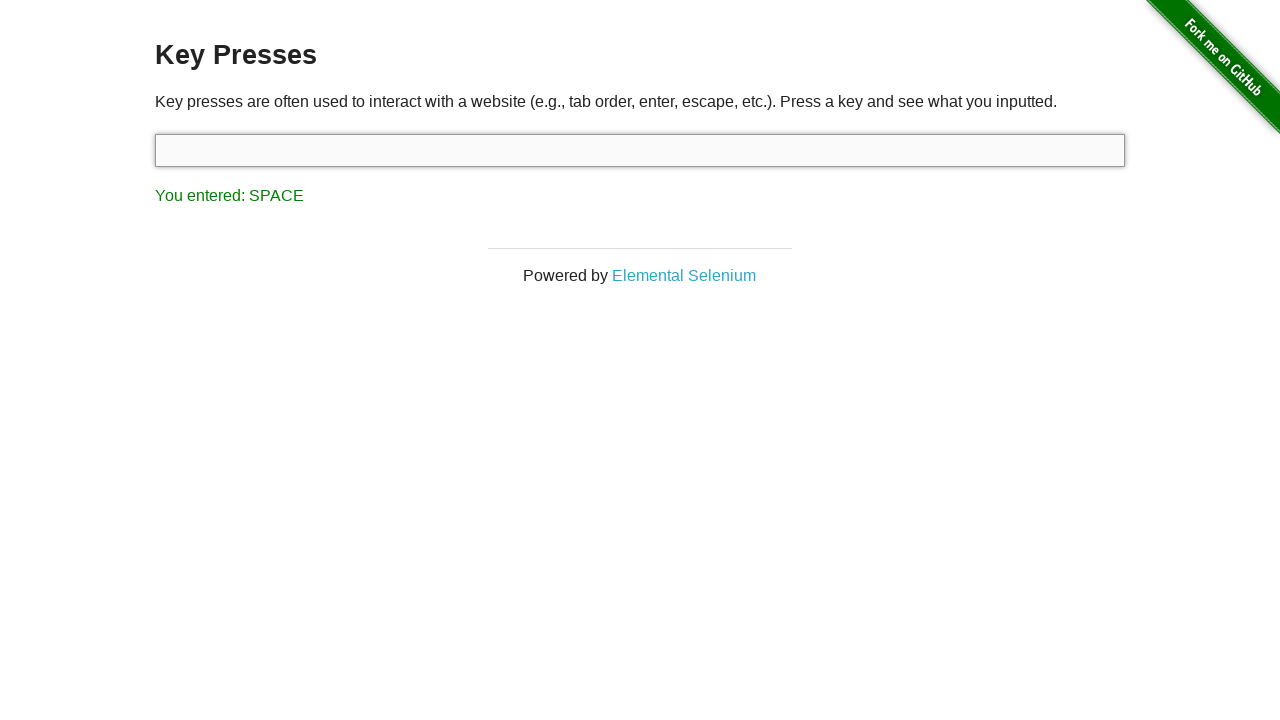

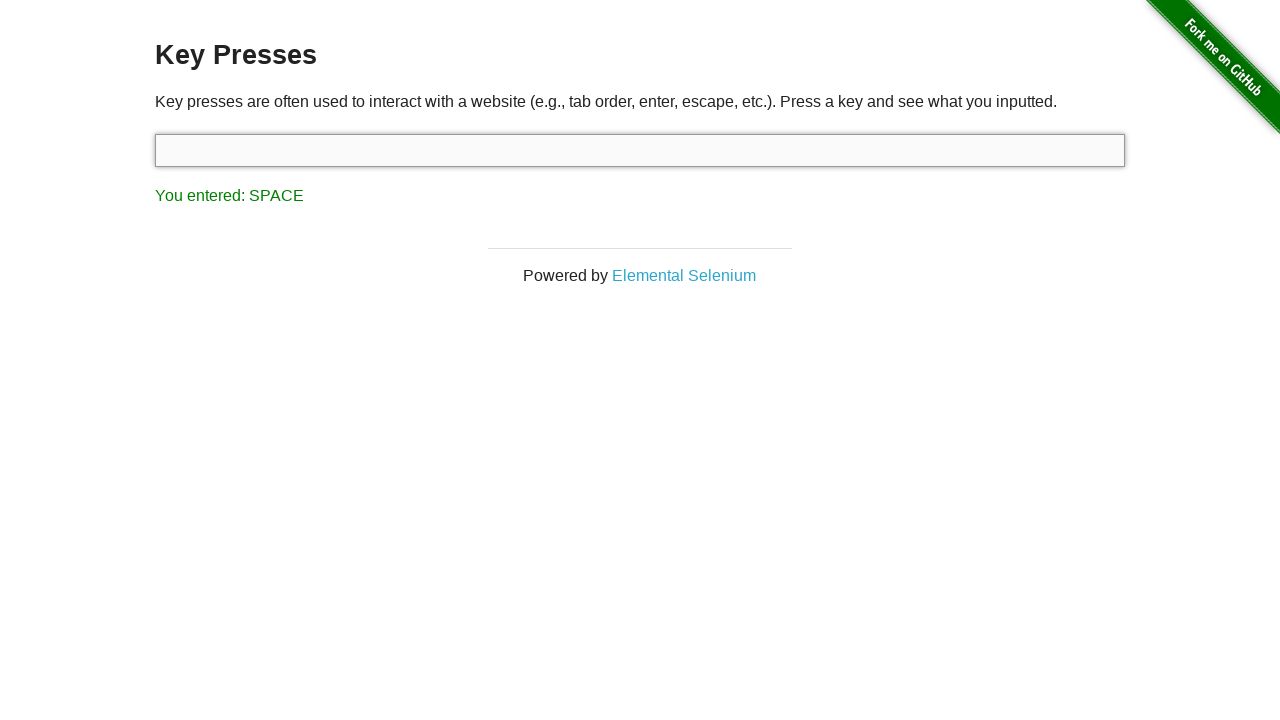